Tests dynamic content loading by clicking a start button and verifying that "Hello World!" text appears after loading completes

Starting URL: http://the-internet.herokuapp.com/dynamic_loading/1

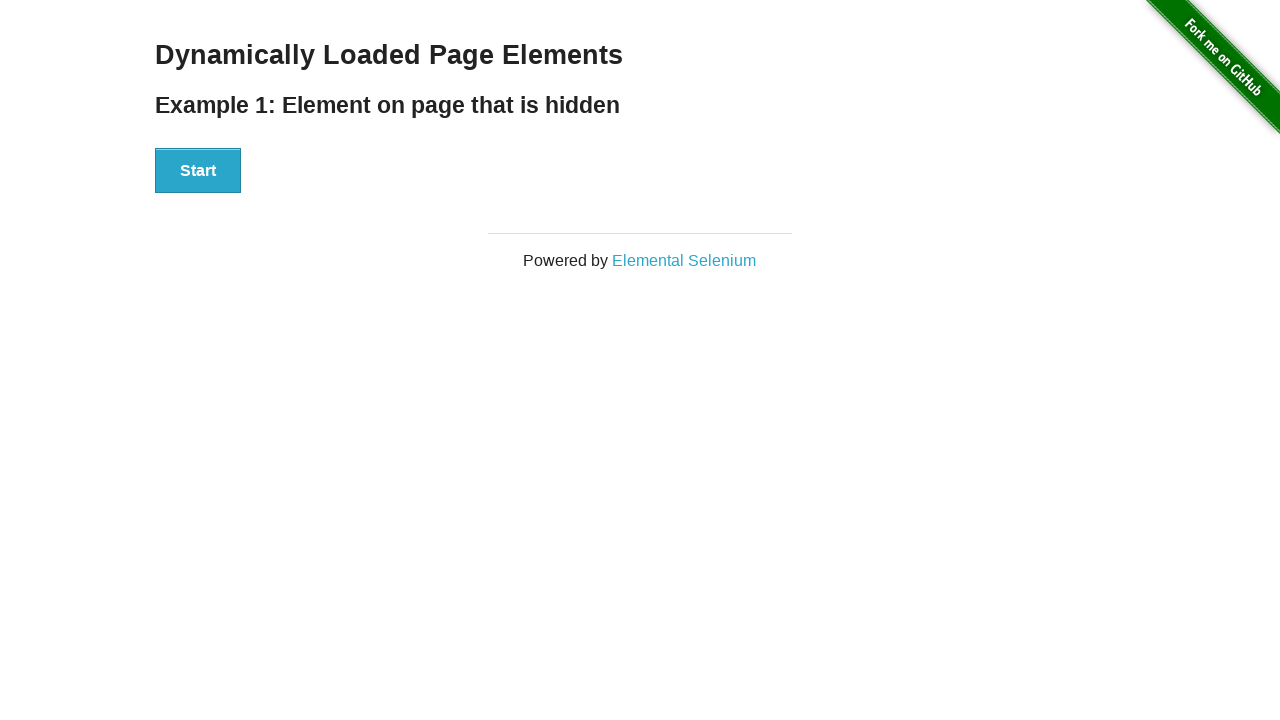

Clicked start button to trigger dynamic loading at (198, 171) on div button
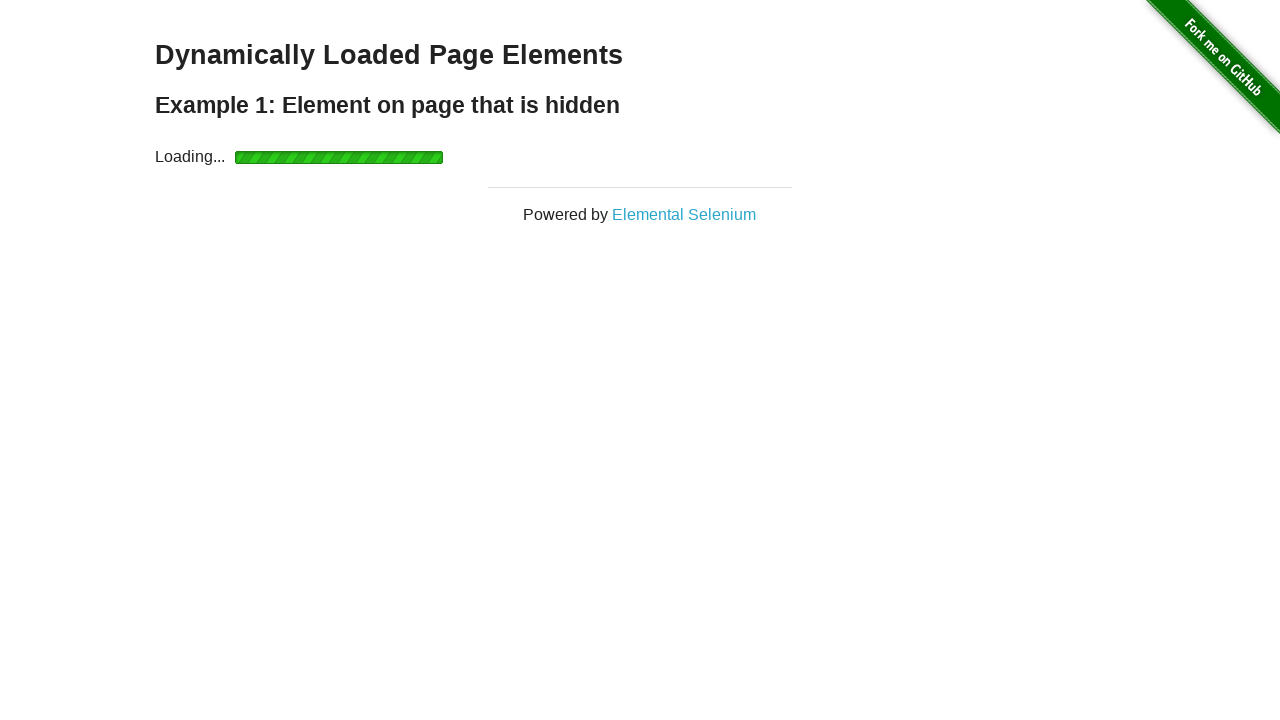

Loading indicator disappeared after waiting
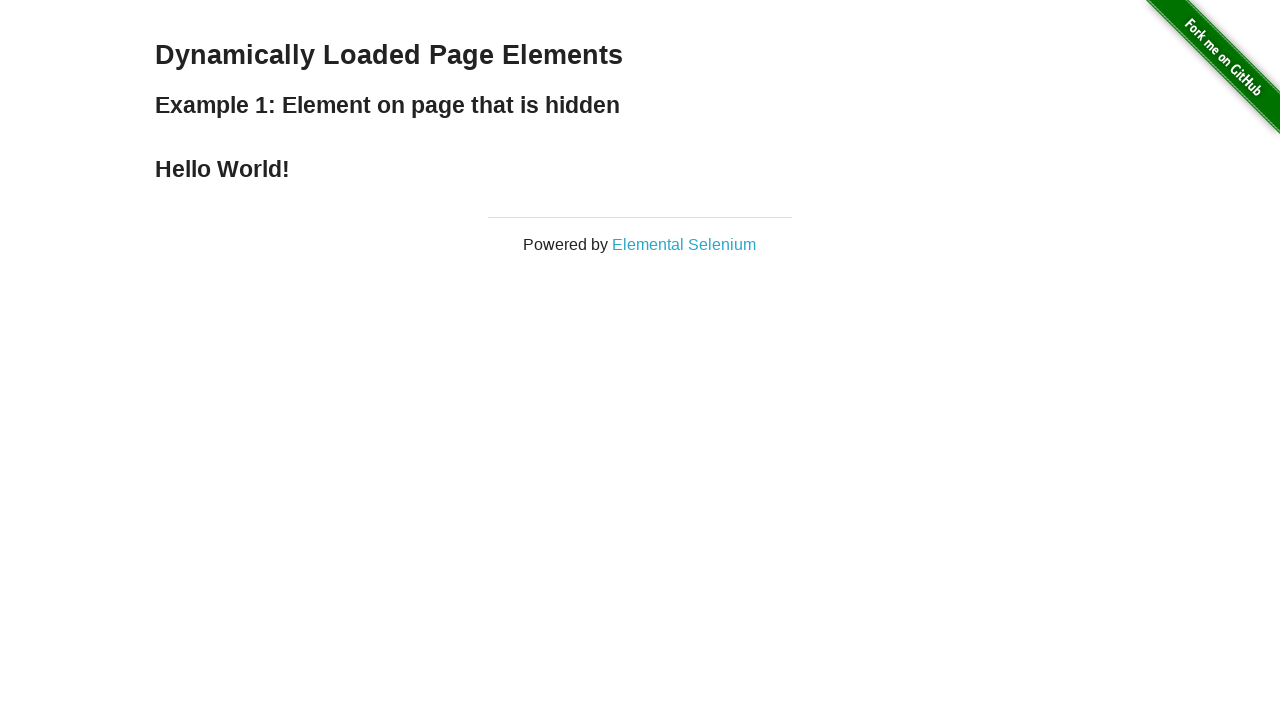

Located the finish text element
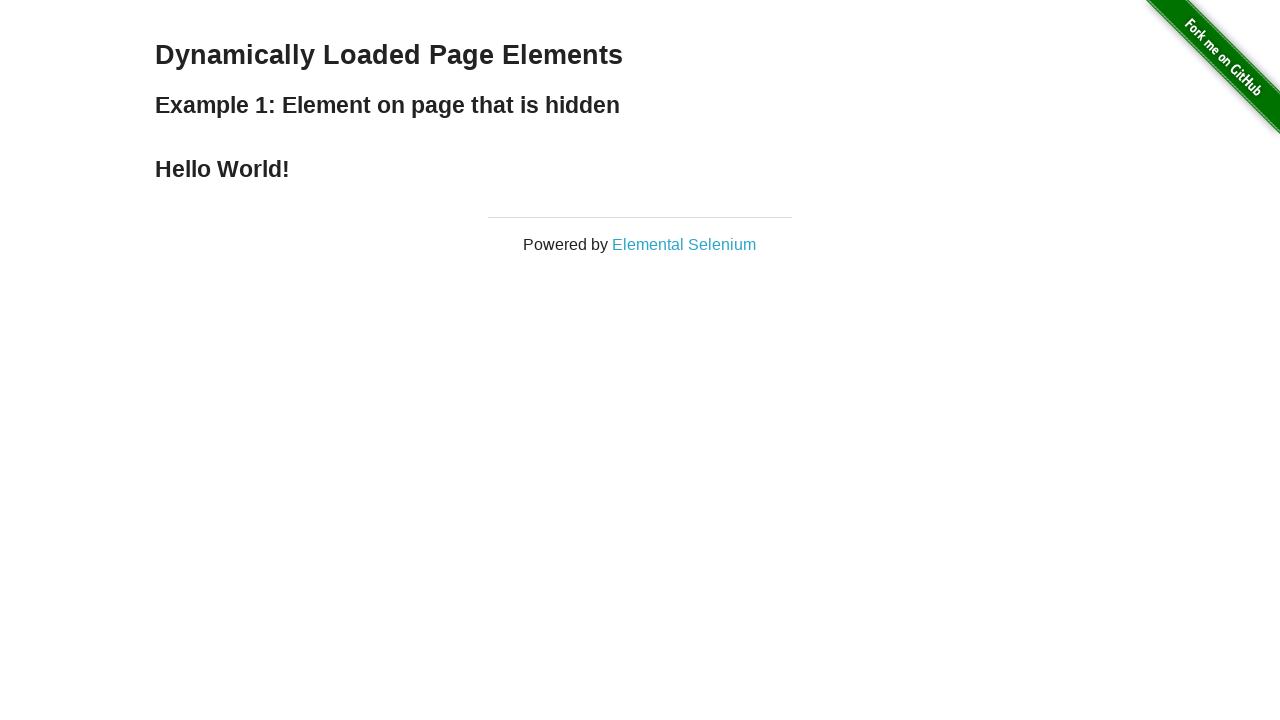

Hello World text element is visible
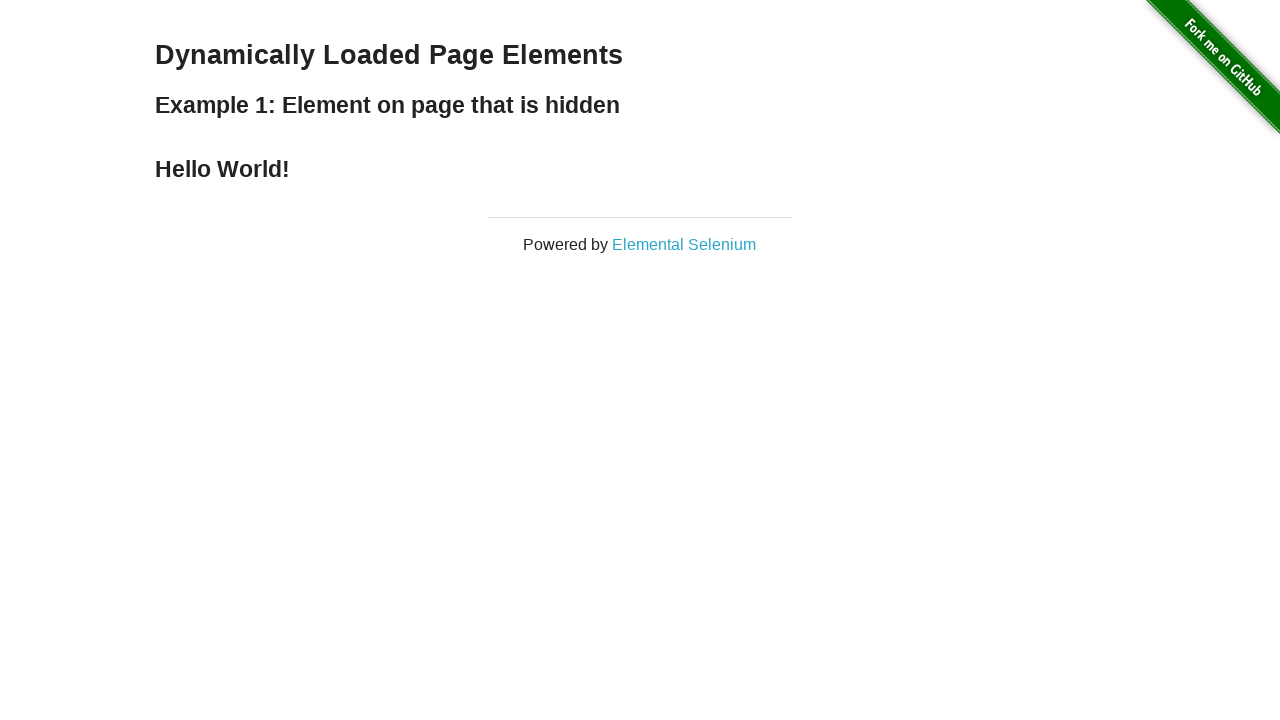

Verified that 'Hello World!' text is displayed
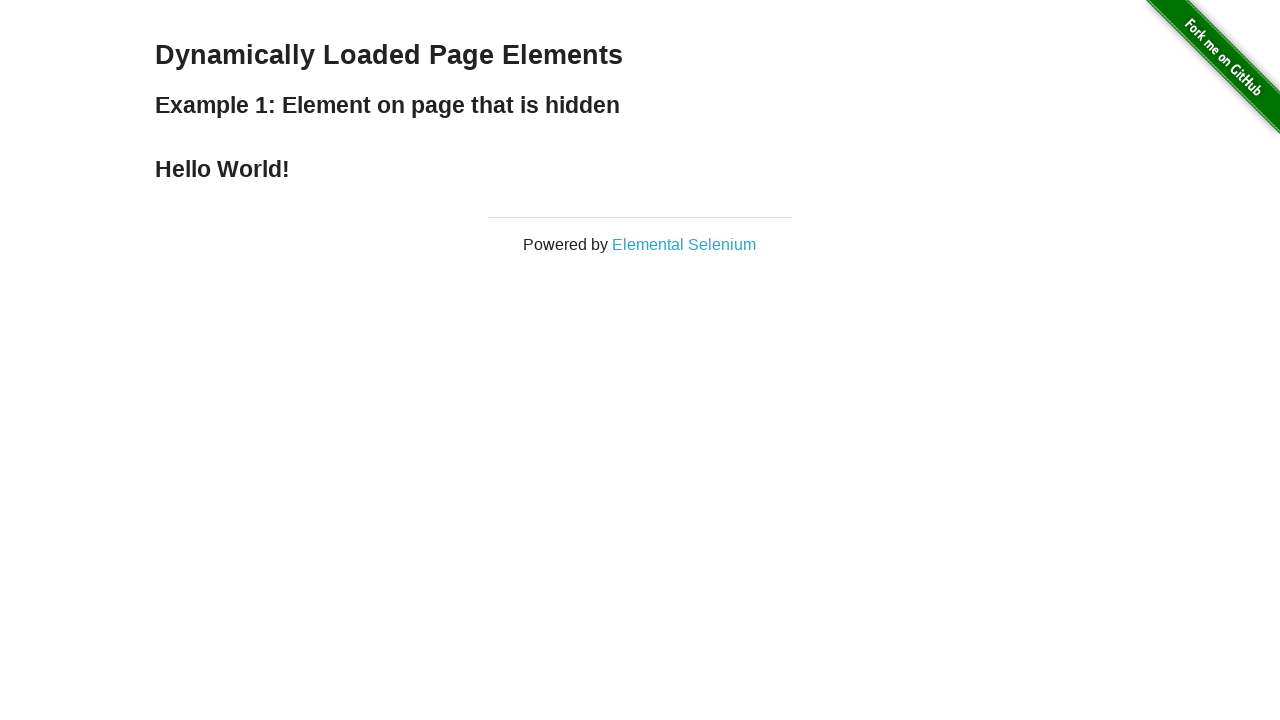

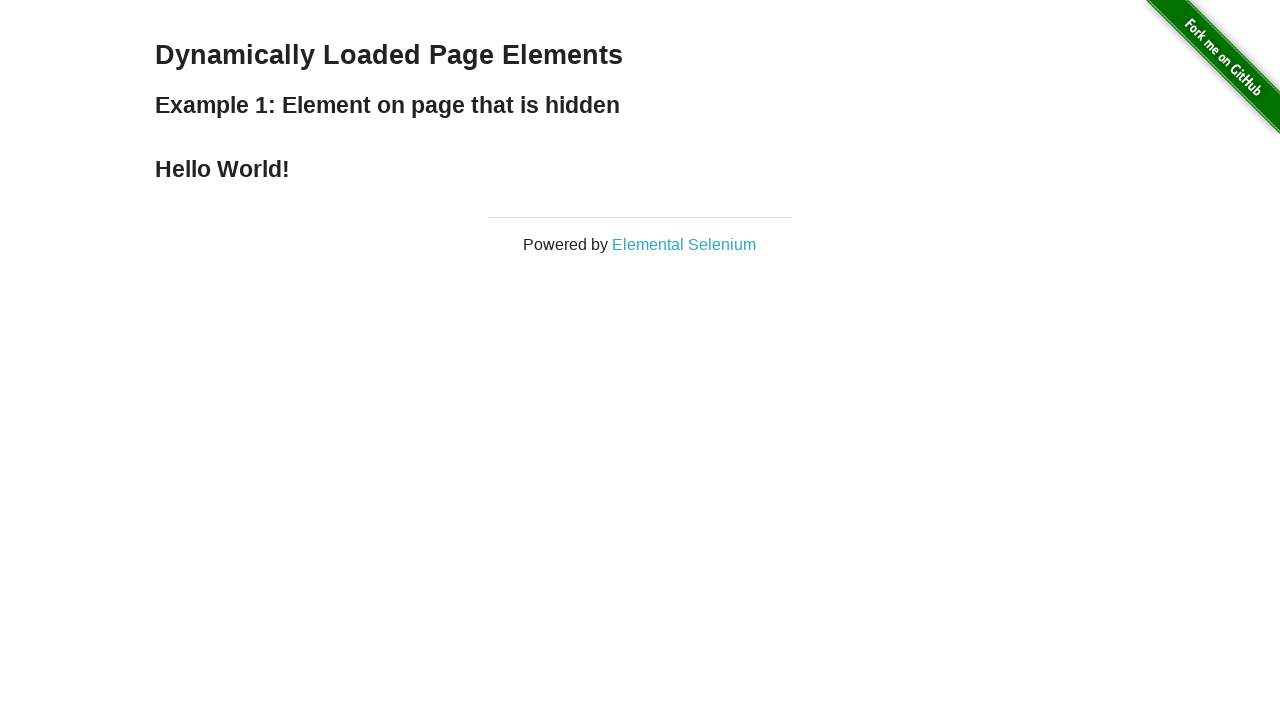